Tests that the Clear completed button displays correct text

Starting URL: https://demo.playwright.dev/todomvc

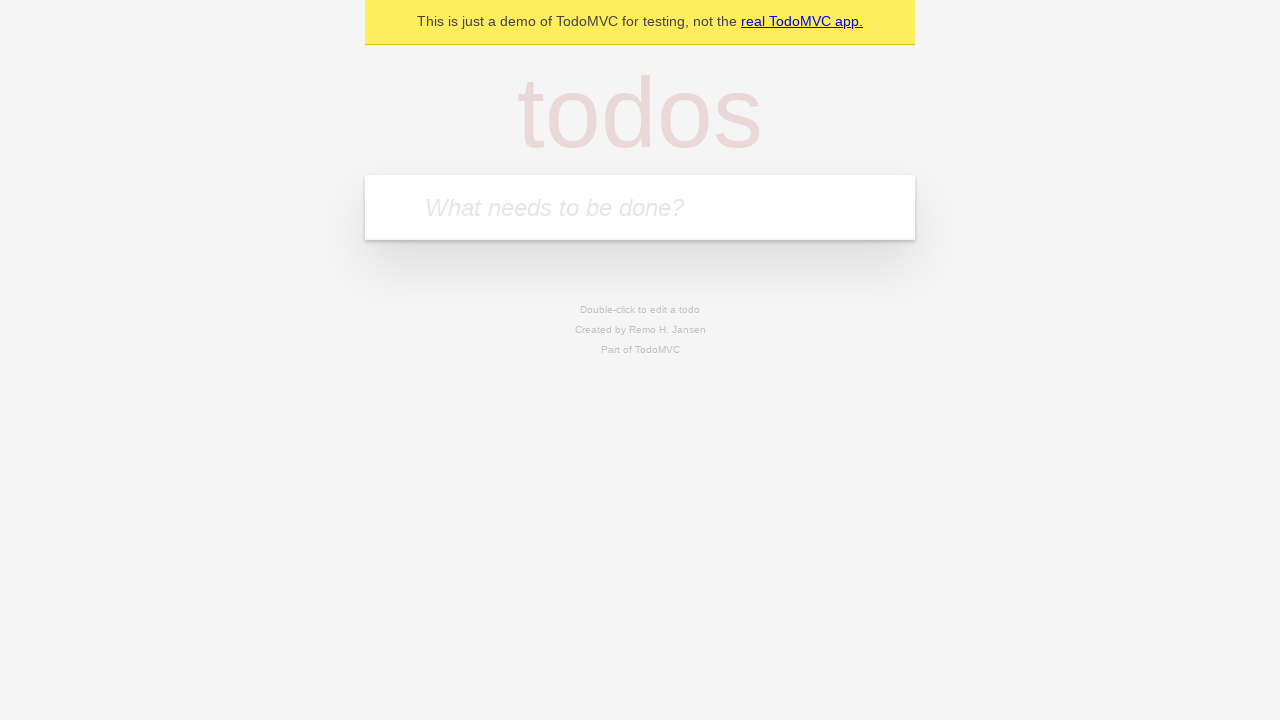

Filled new todo input with 'buy some cheese' on .new-todo
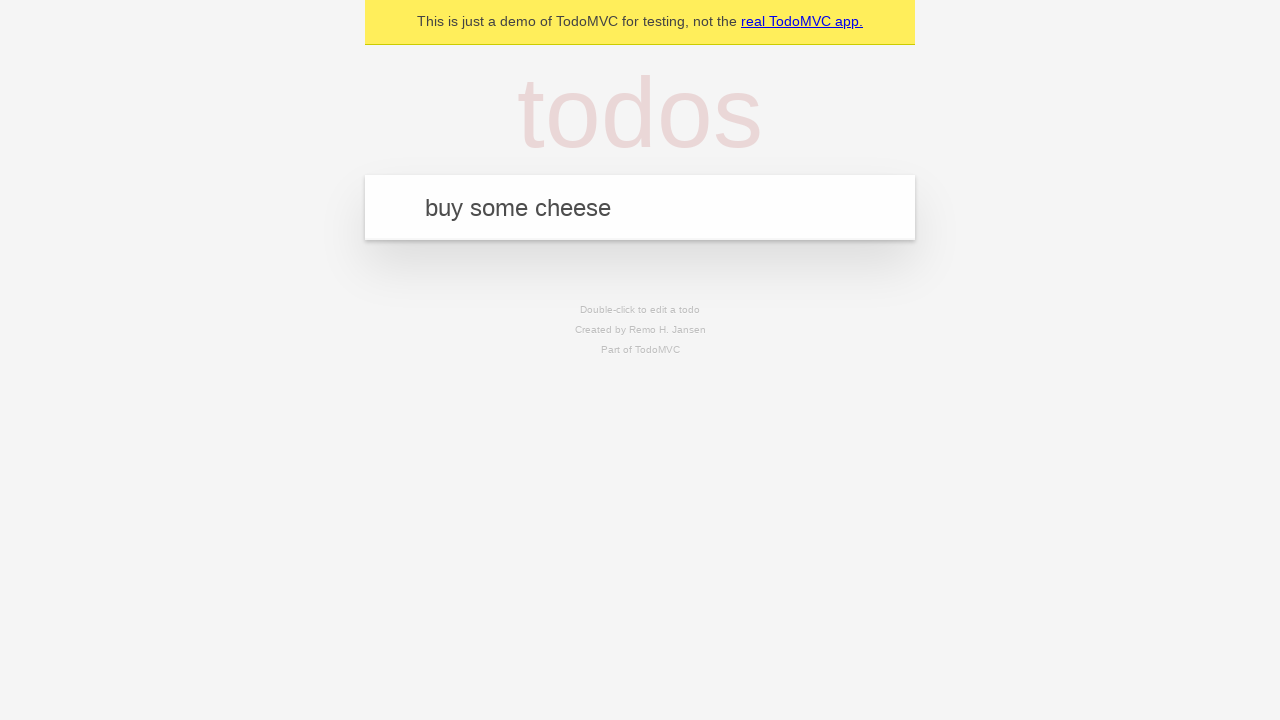

Pressed Enter to create first todo on .new-todo
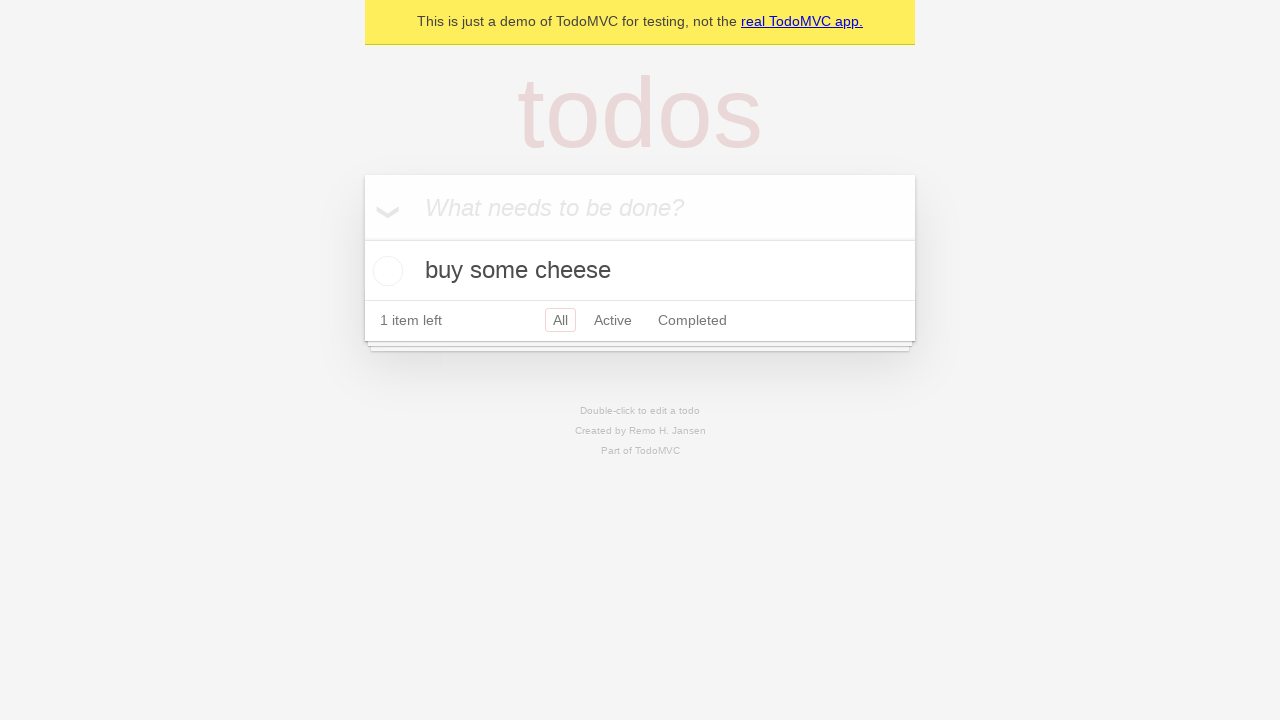

Filled new todo input with 'feed the cat' on .new-todo
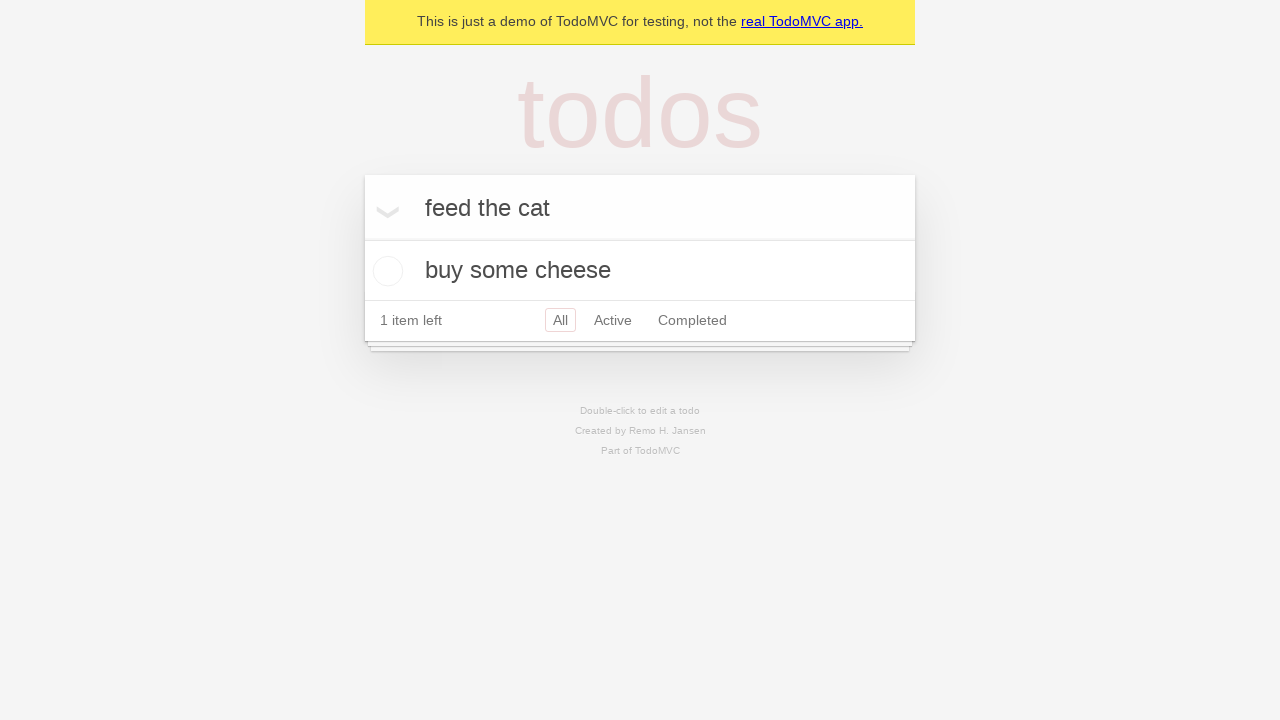

Pressed Enter to create second todo on .new-todo
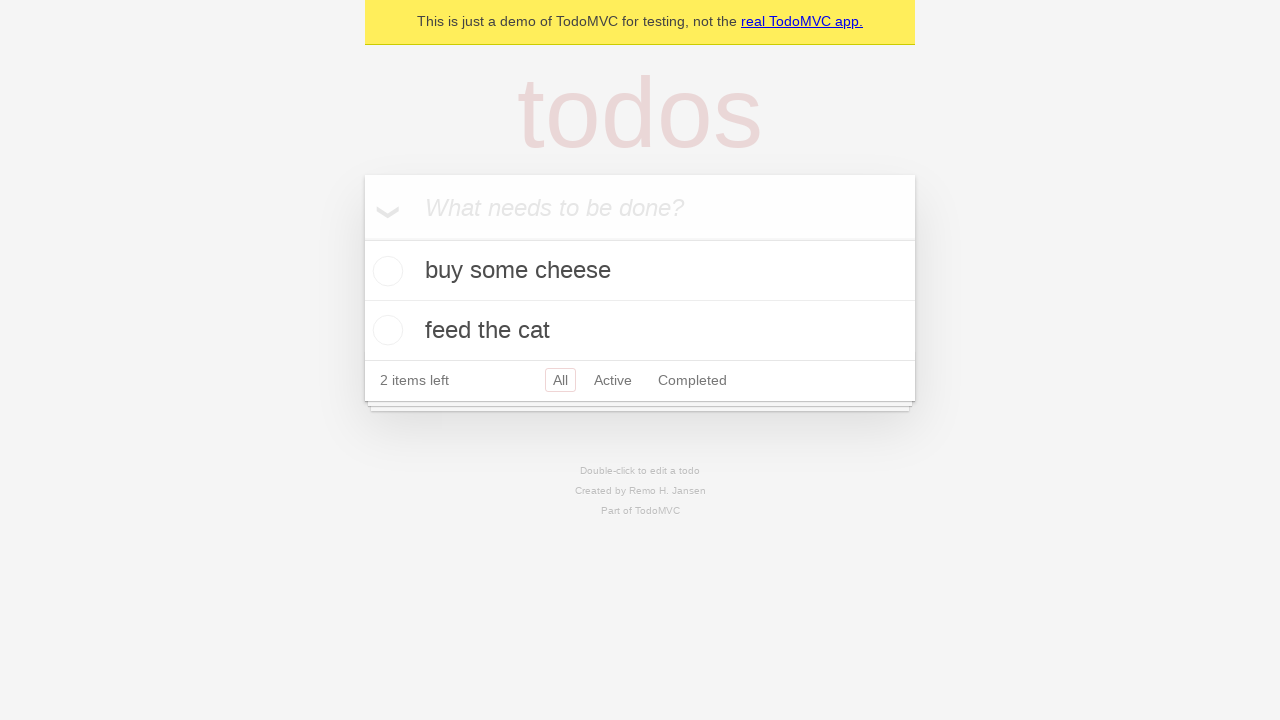

Filled new todo input with 'book a doctors appointment' on .new-todo
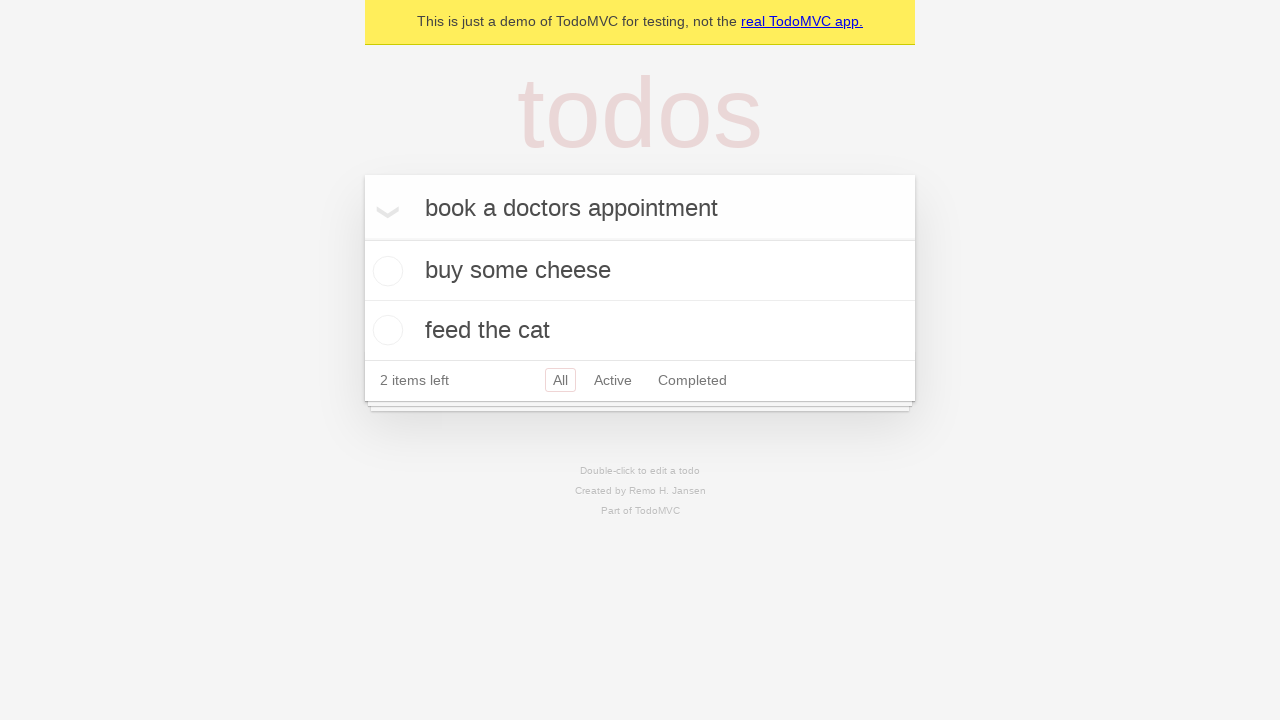

Pressed Enter to create third todo on .new-todo
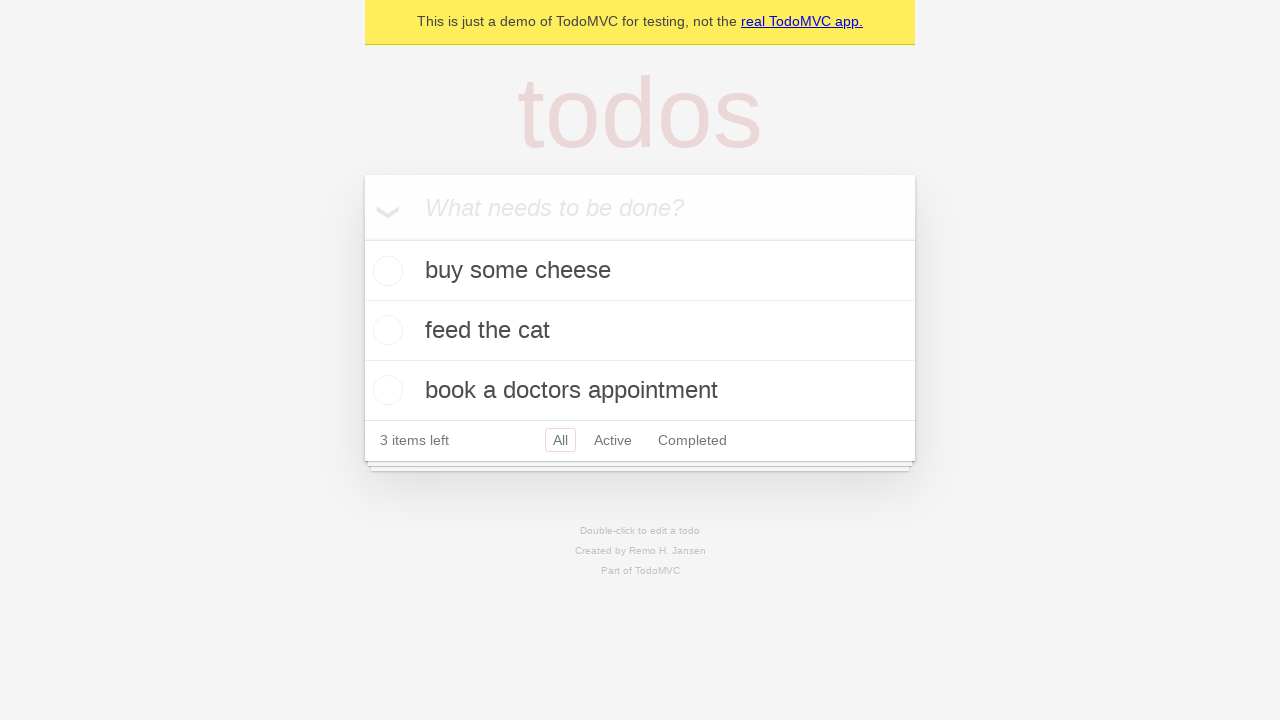

Checked the first todo item at (385, 271) on .todo-list li .toggle >> nth=0
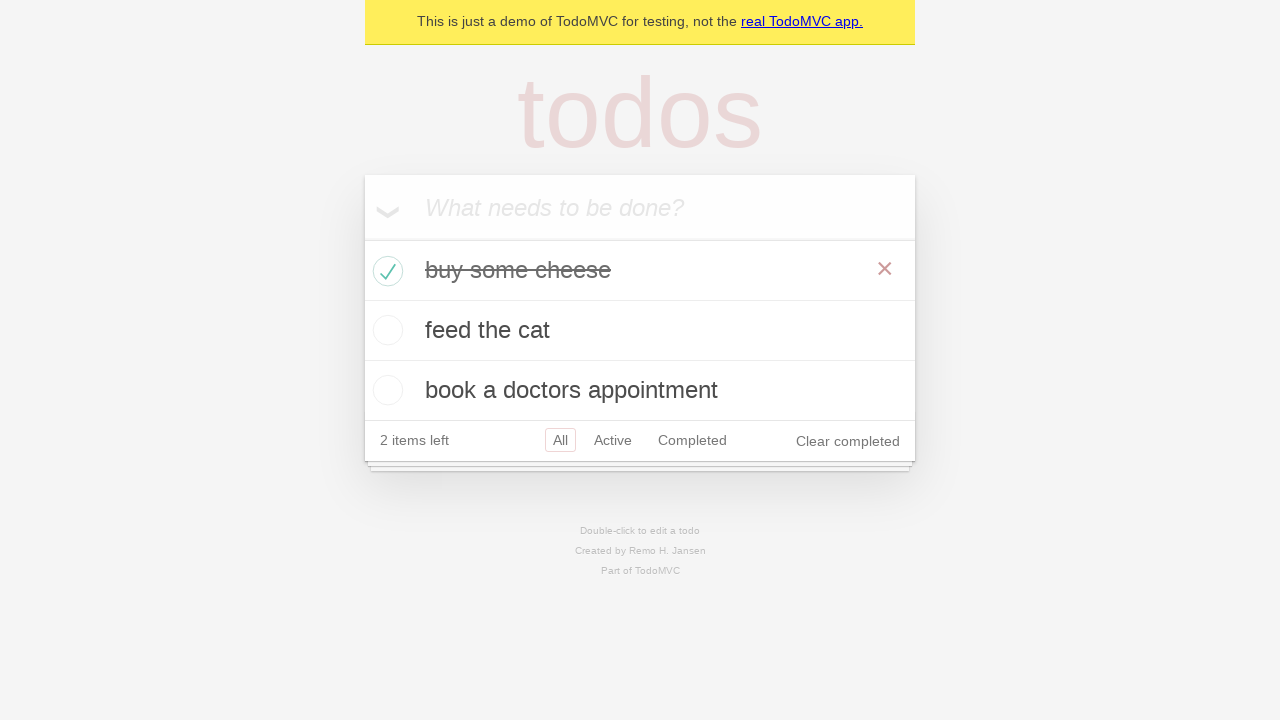

Clear completed button is now visible
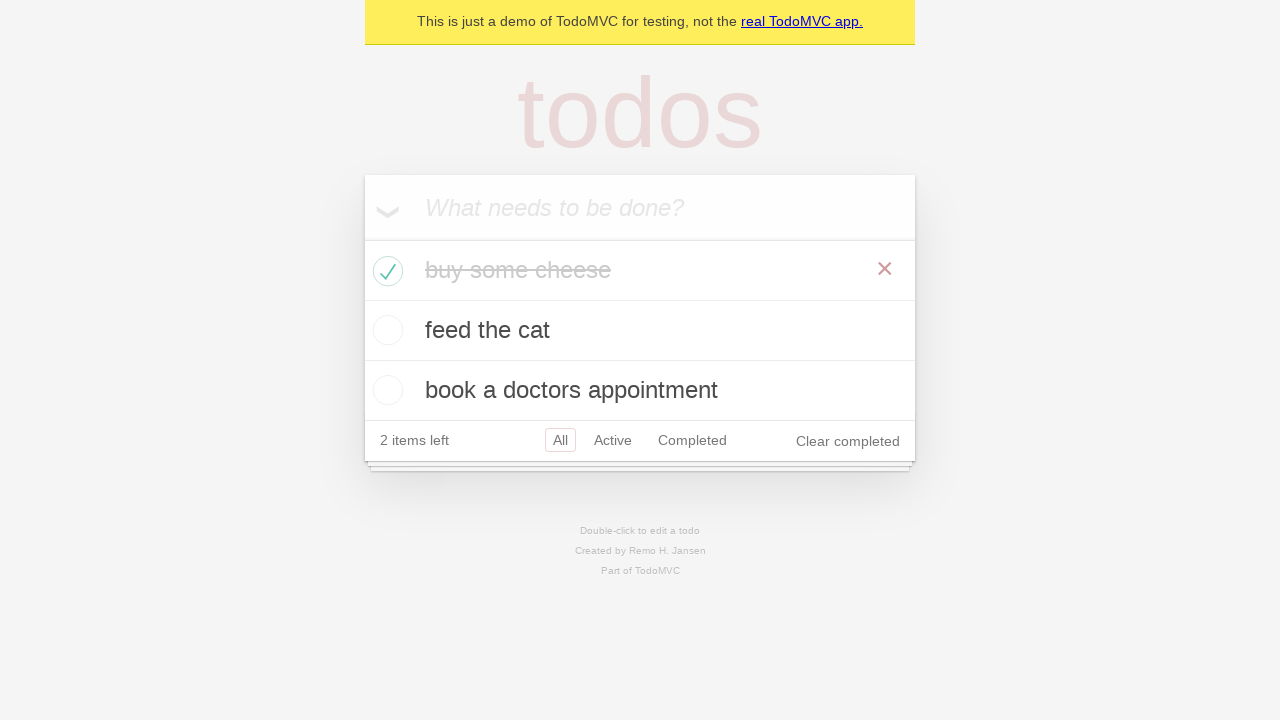

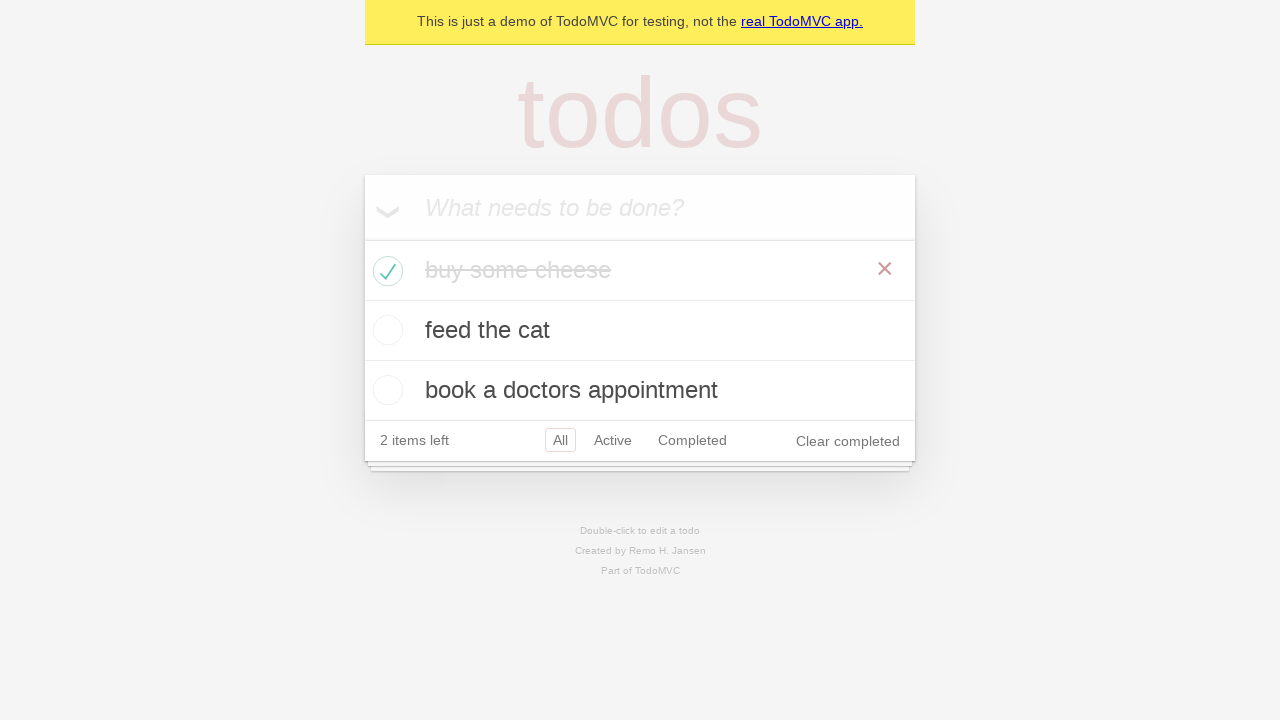